Navigates to hepsiburada.com homepage and verifies that the page title, URL, and page source all contain "hepsiburada" to confirm the correct page loaded.

Starting URL: https://www.hepsiburada.com/

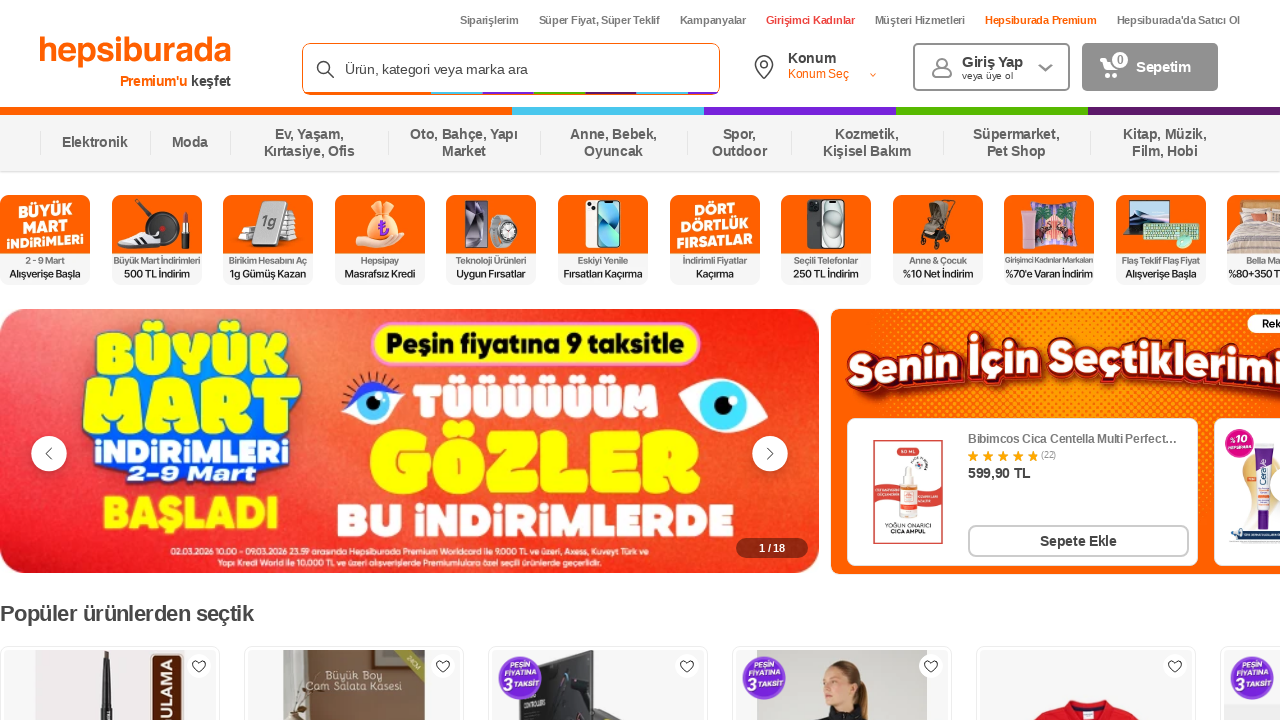

Waited for page to reach domcontentloaded state
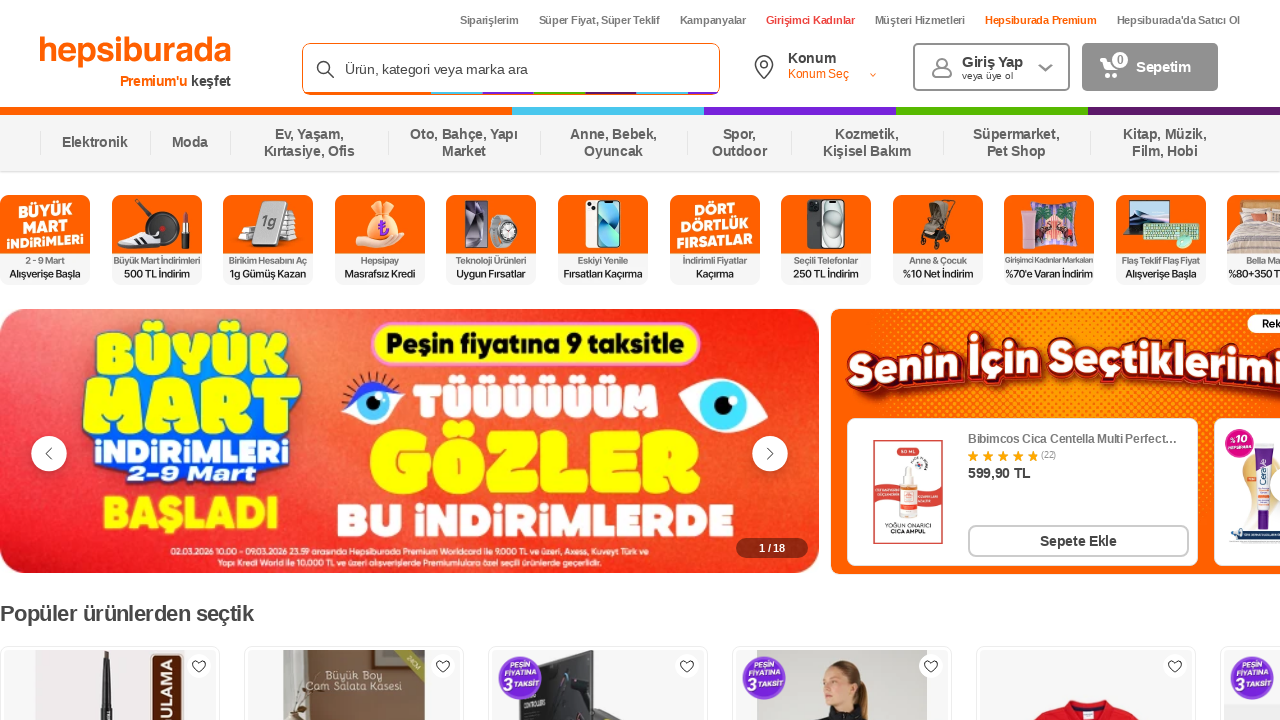

Retrieved page title: Türkiye'nin En Çok Tavsiye Edilen E-ticaret Markası Hepsiburada
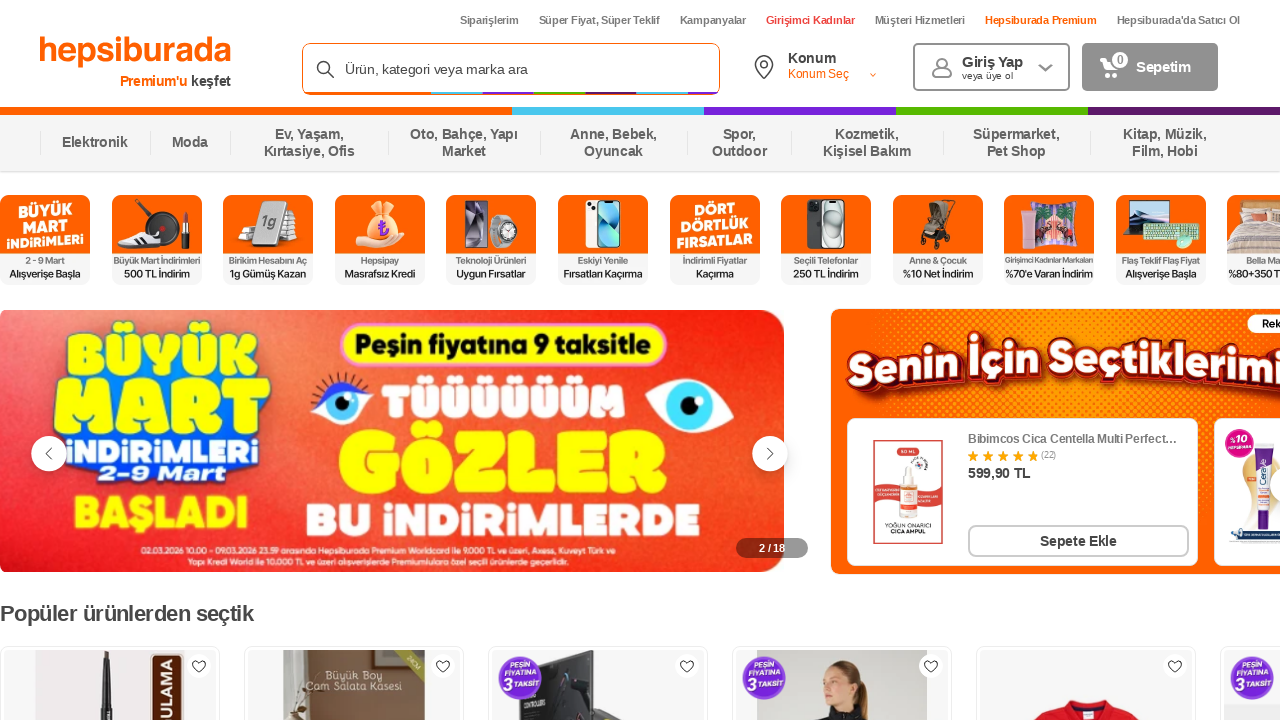

Retrieved current URL: https://www.hepsiburada.com/
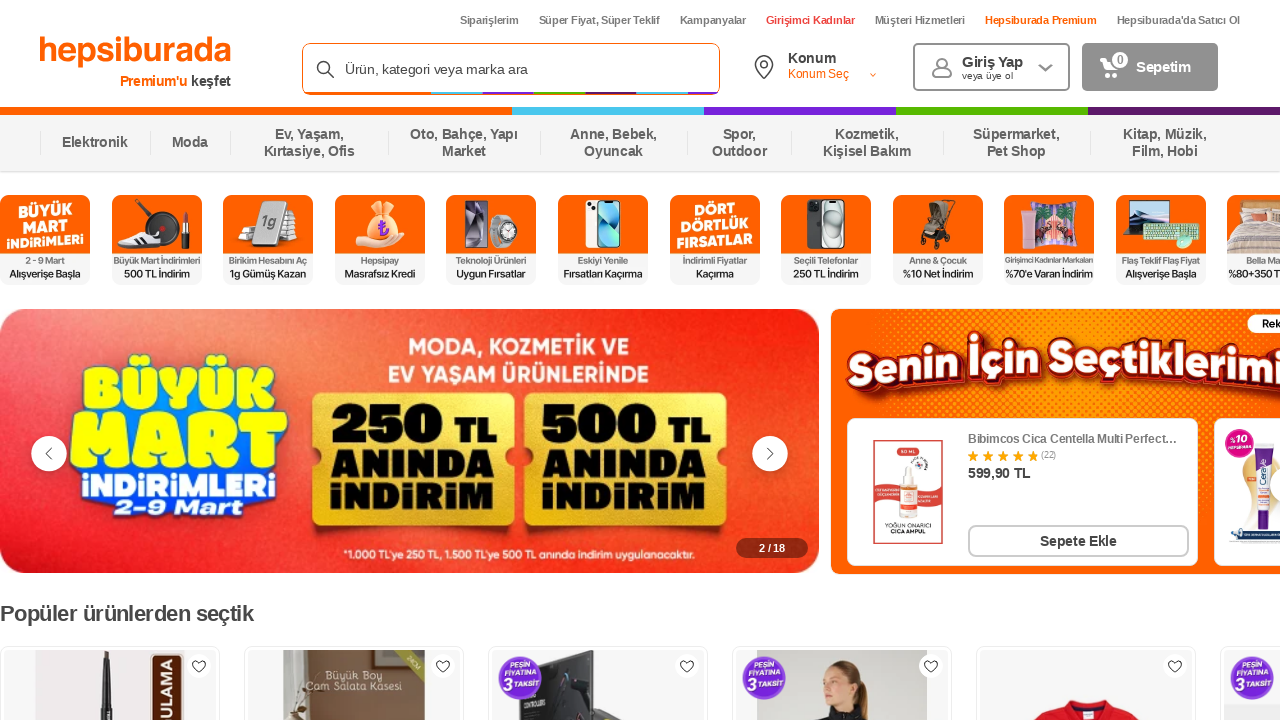

Retrieved page source content
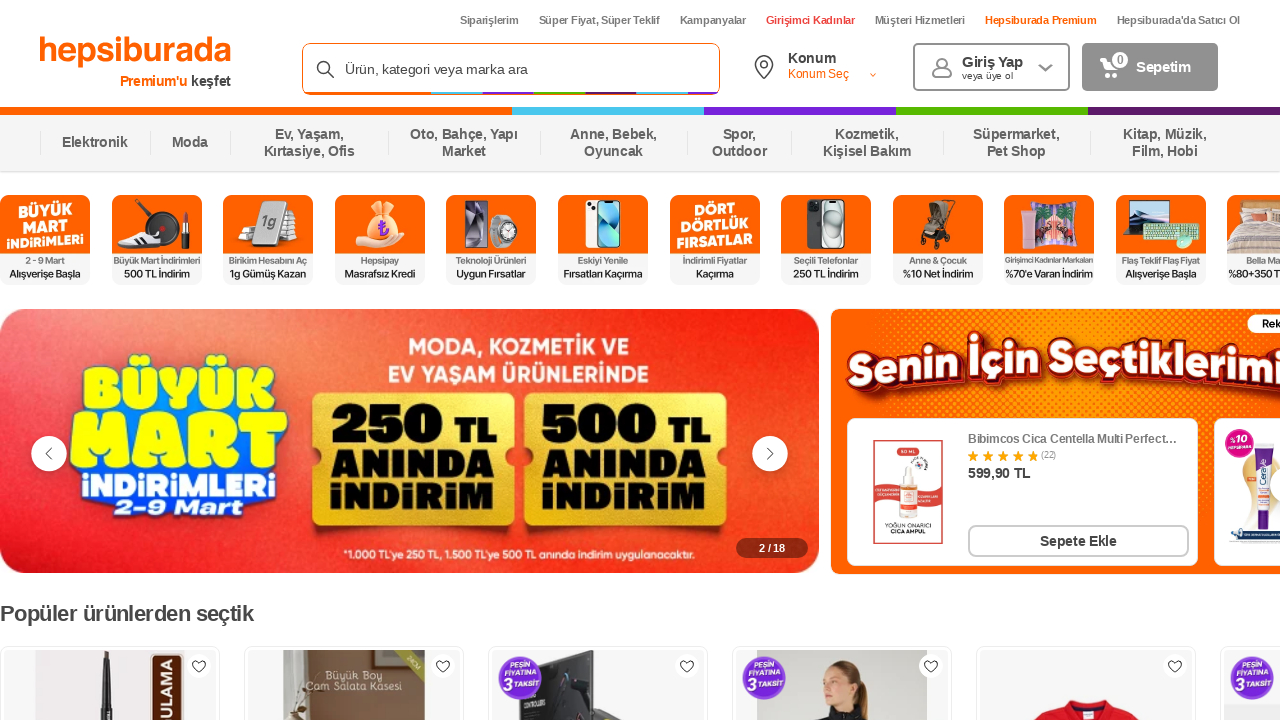

Verified that page title contains 'hepsiburada'
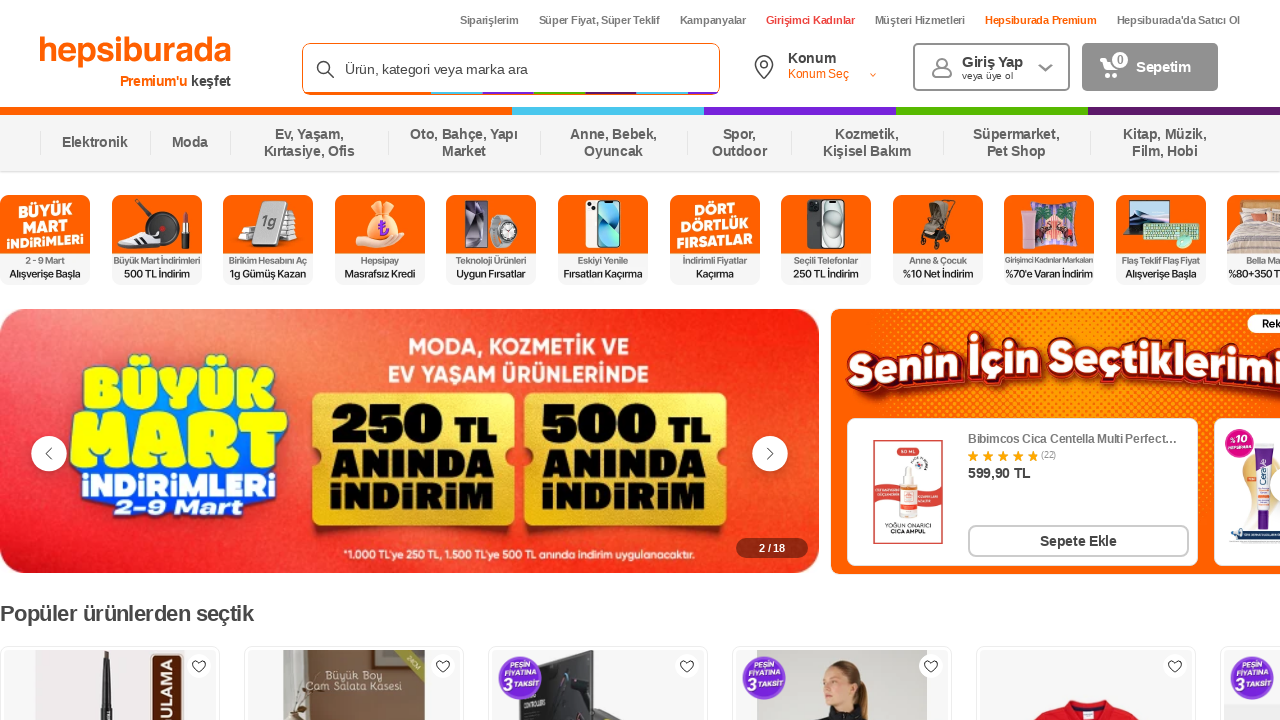

Verified that current URL contains 'hepsiburada'
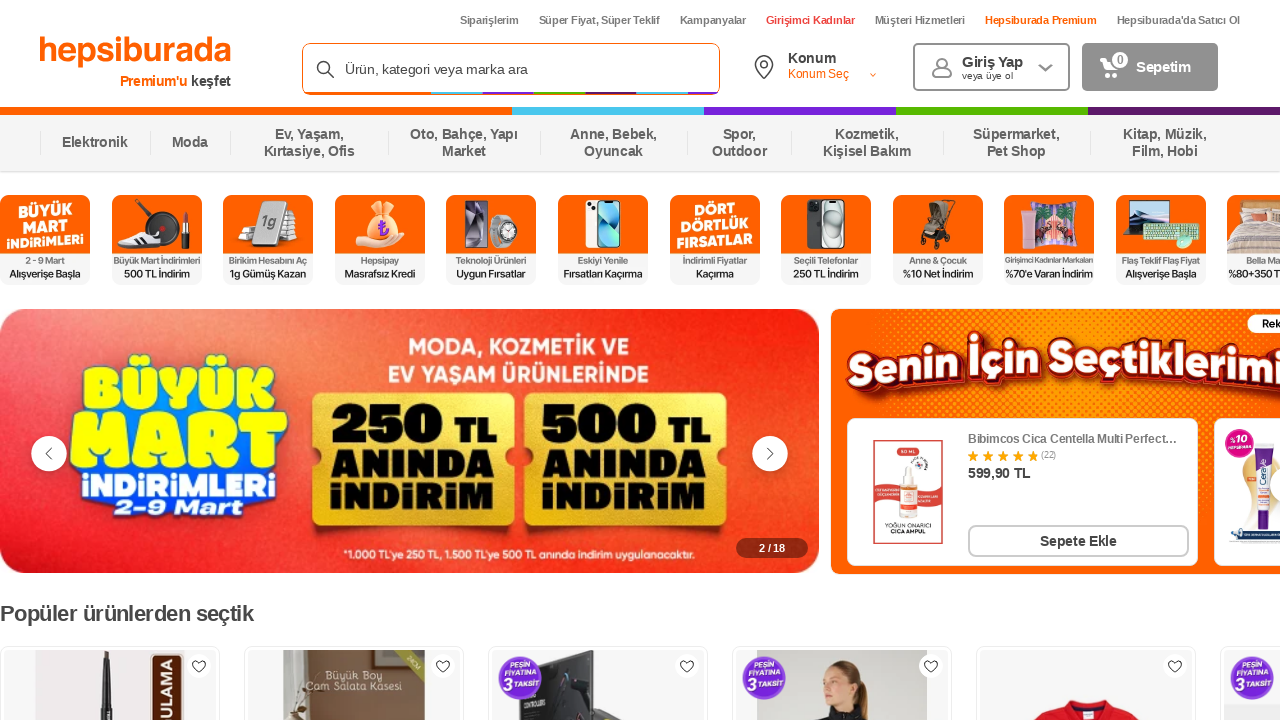

Verified that page source contains 'hepsiburada'
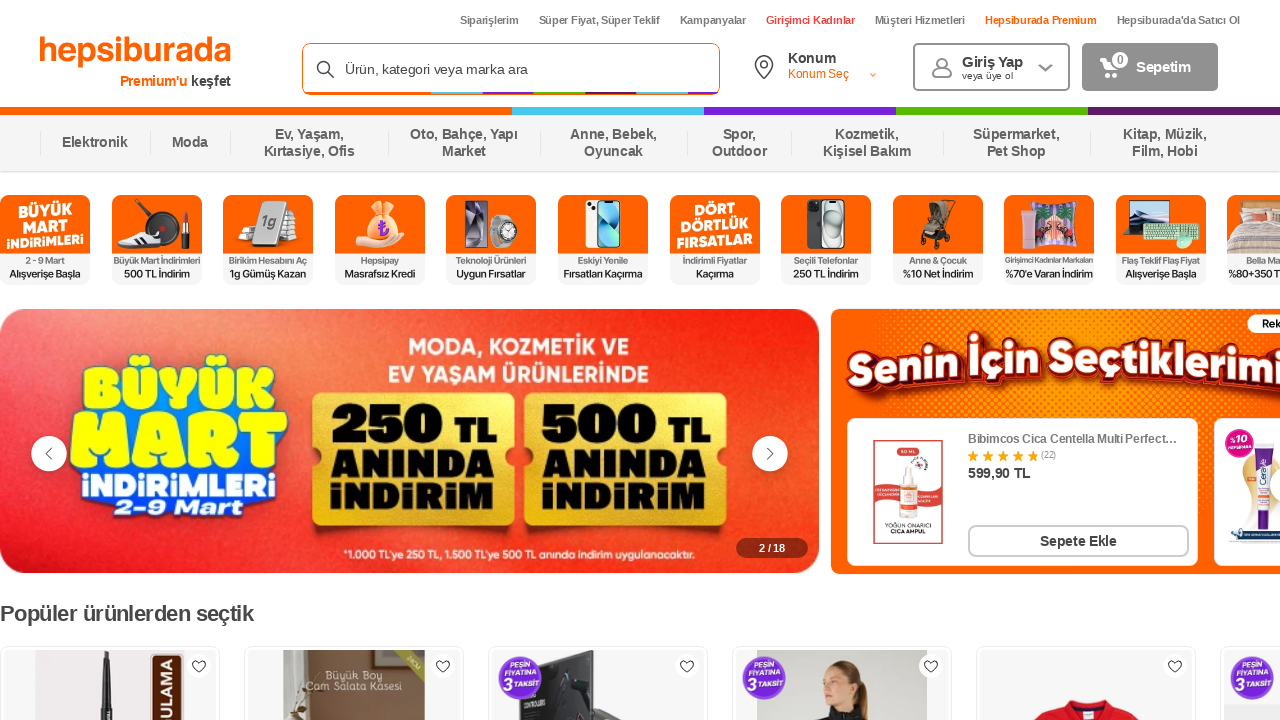

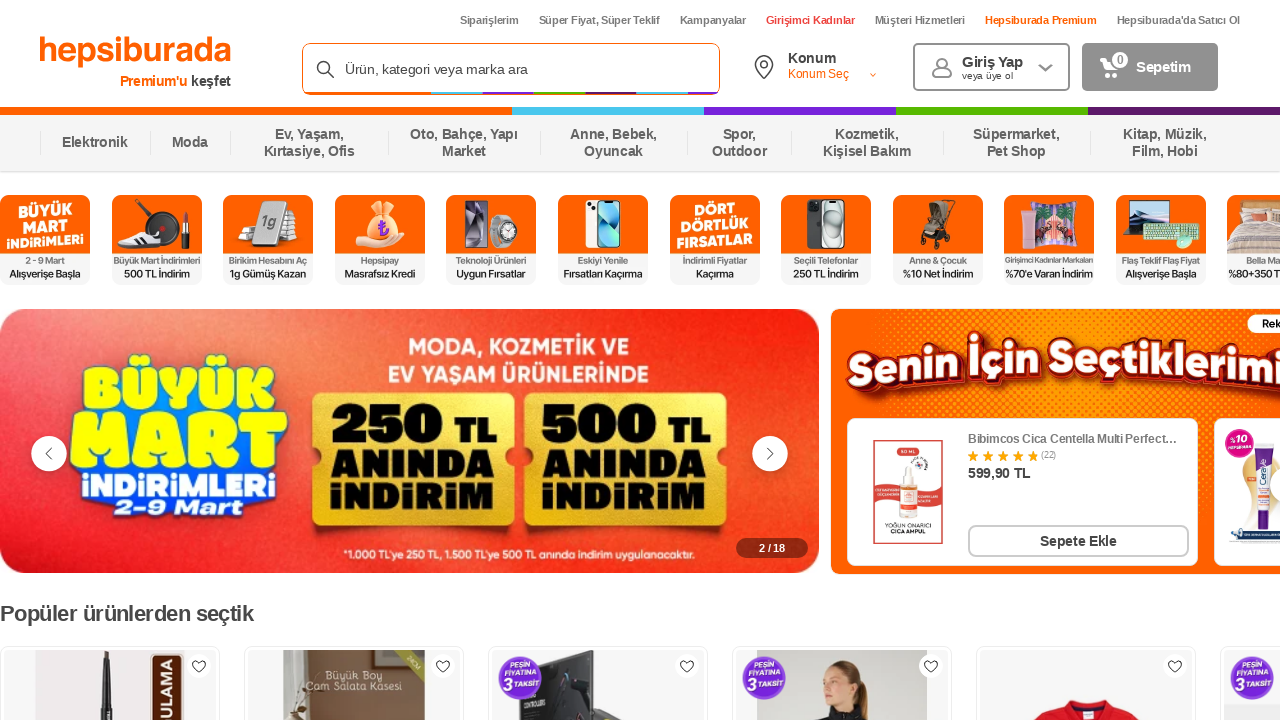